Tests that an error message is displayed when trying to login with non-existent username

Starting URL: https://cms.demo.katalon.com

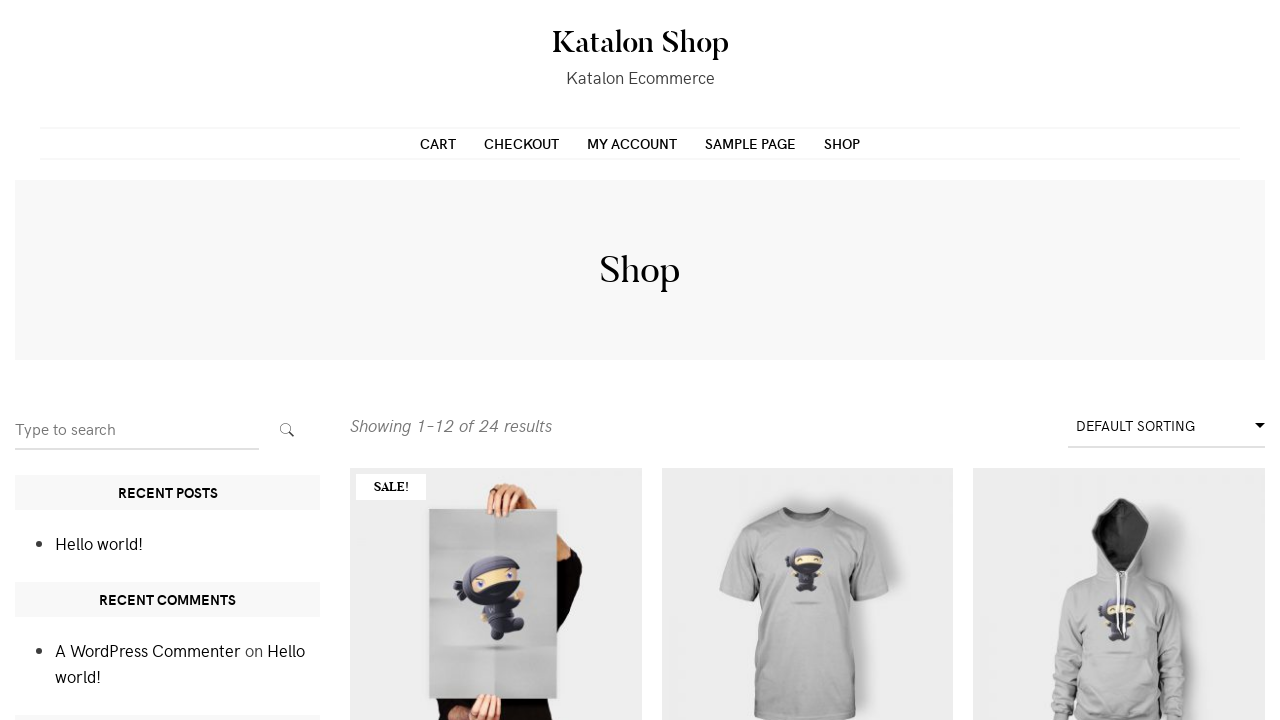

Clicked on My Account link at (632, 143) on a[href='https://cms.demo.katalon.com/my-account/']
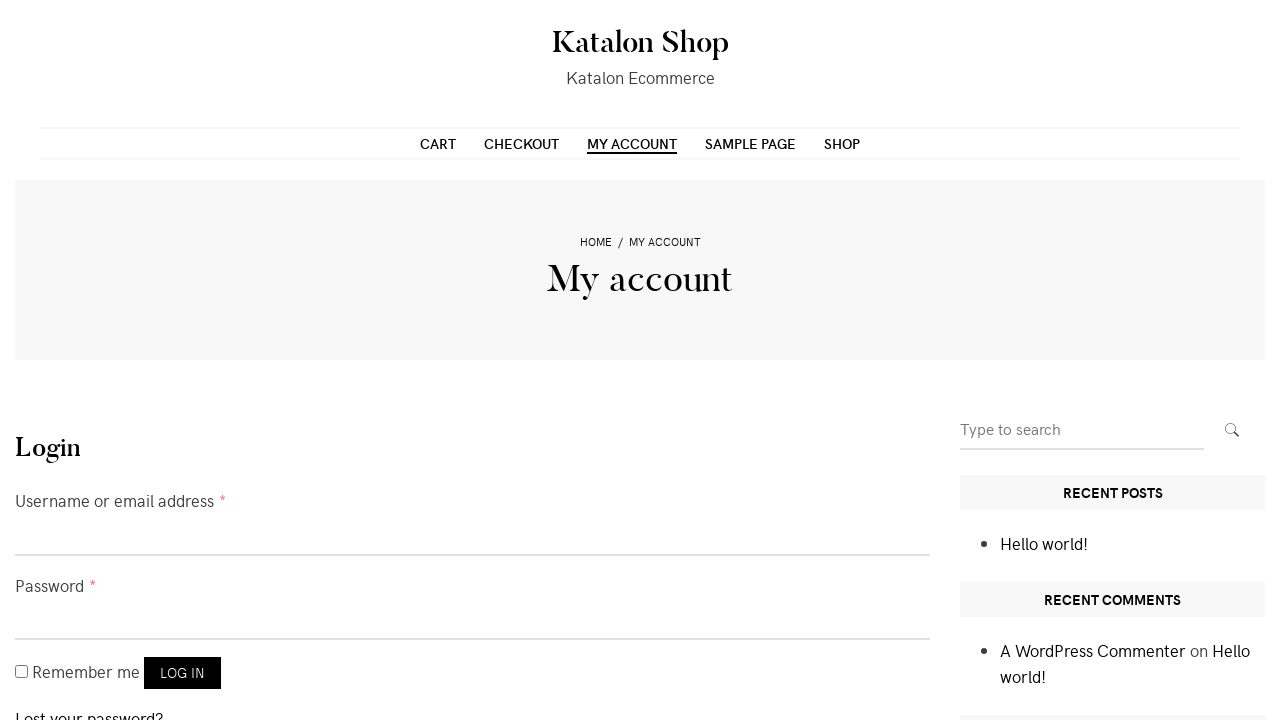

Filled username field with 'invaliduser' on #username
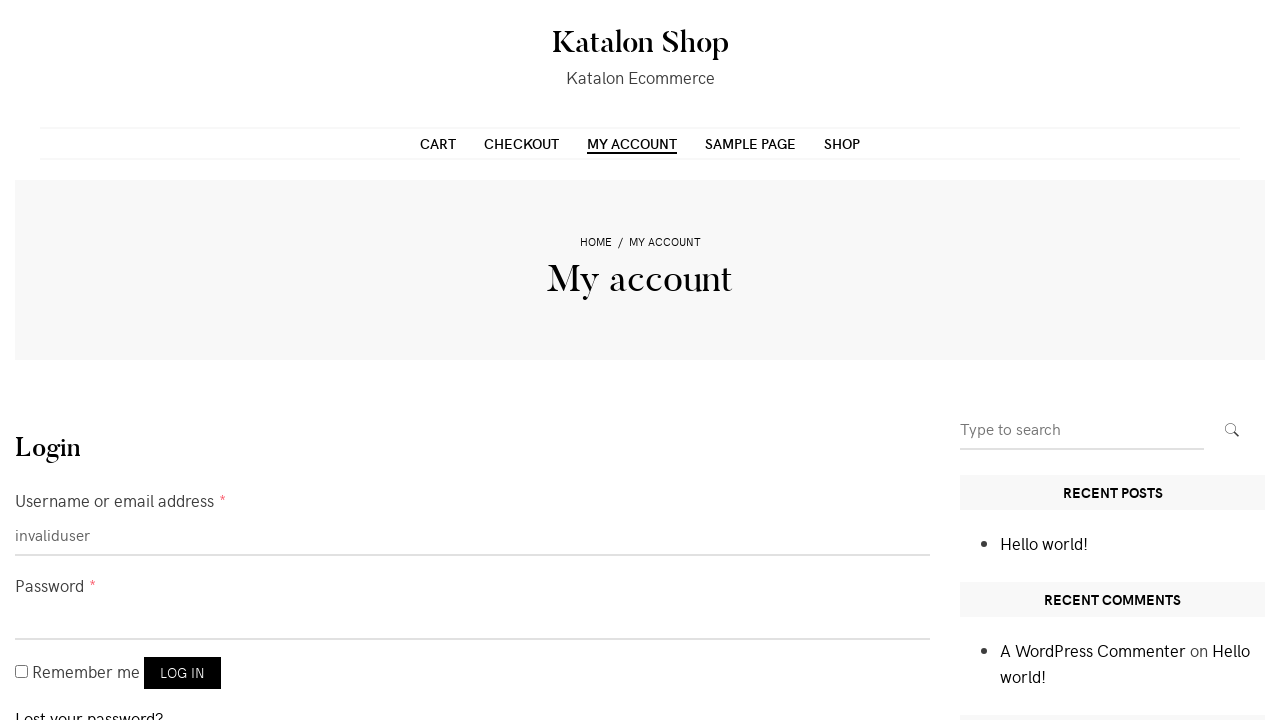

Filled password field with 'pass1234' on #password
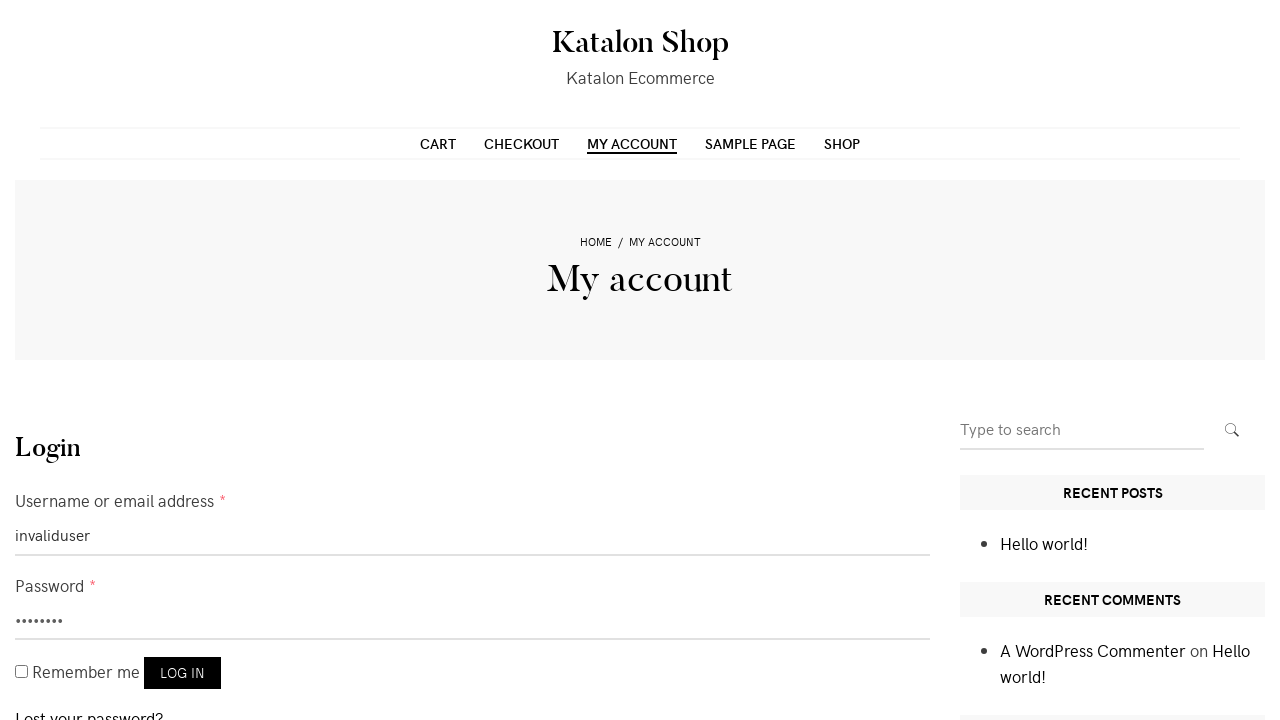

Clicked login button at (182, 673) on button[name='login']
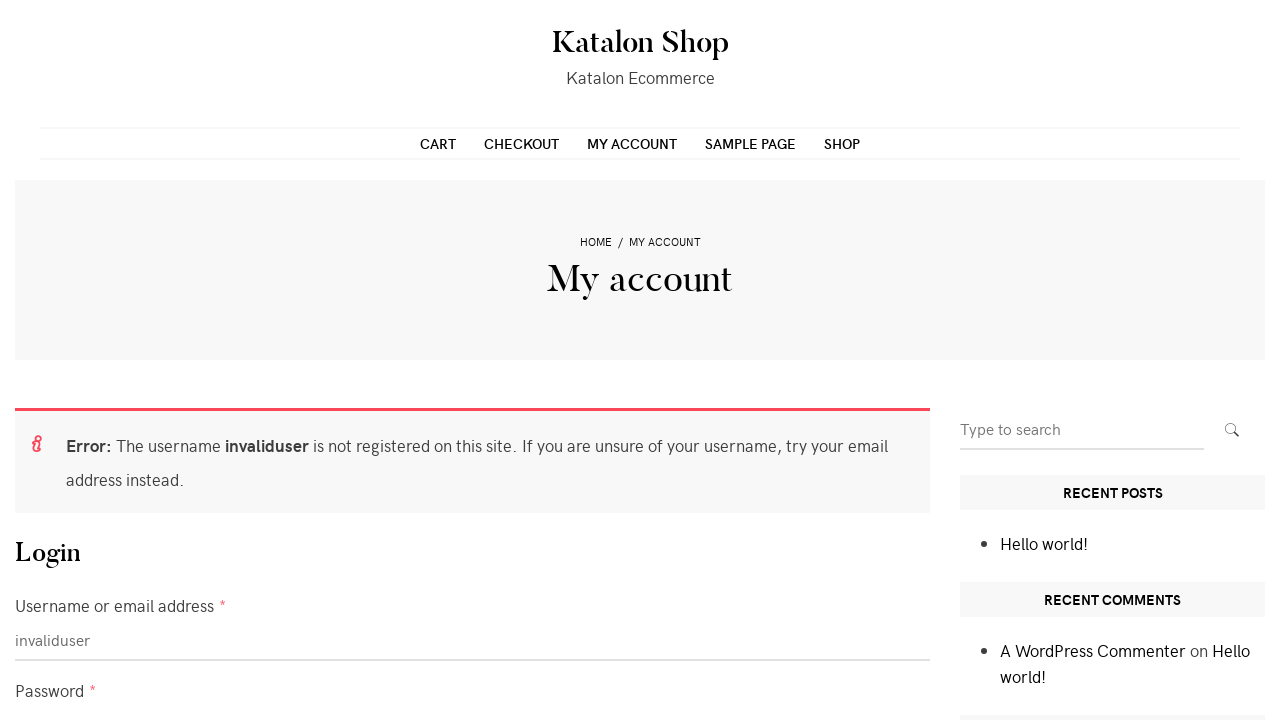

Error message displayed for non-existent username
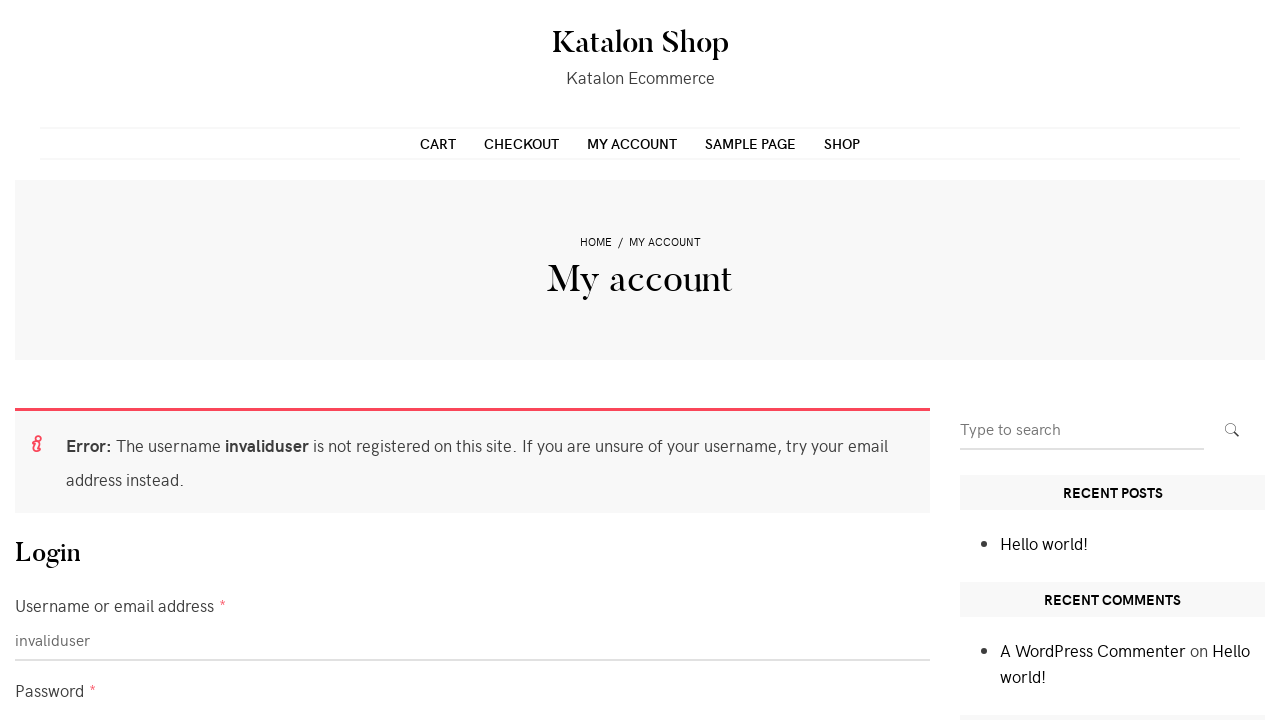

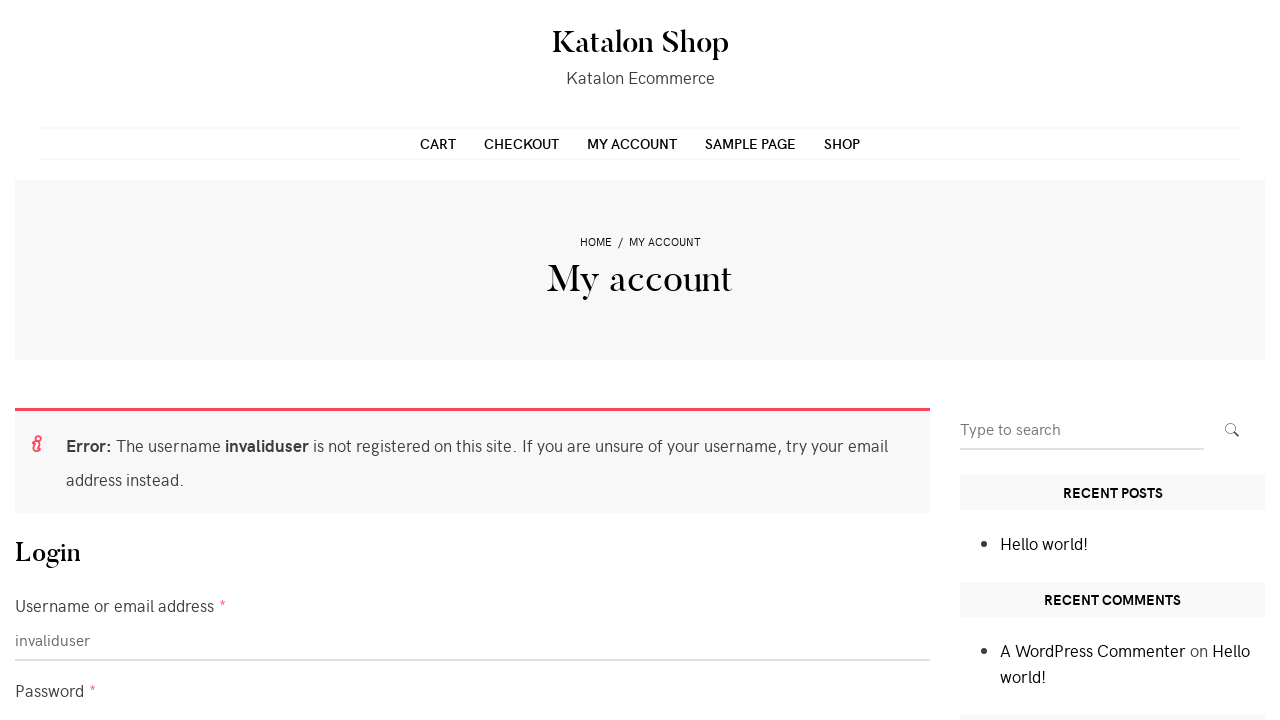